Tests jQuery UI selectable functionality by selecting multiple items using Ctrl+click

Starting URL: https://jqueryui.com/selectable

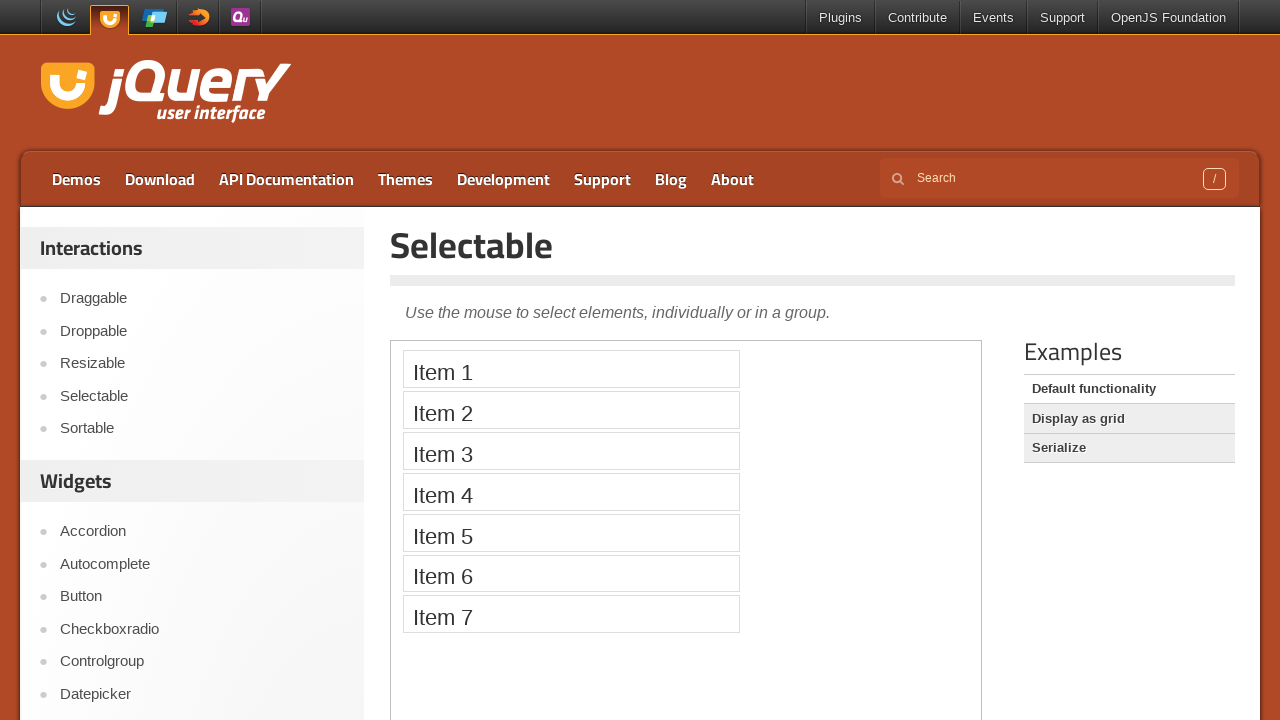

Switched to iframe containing the selectable demo
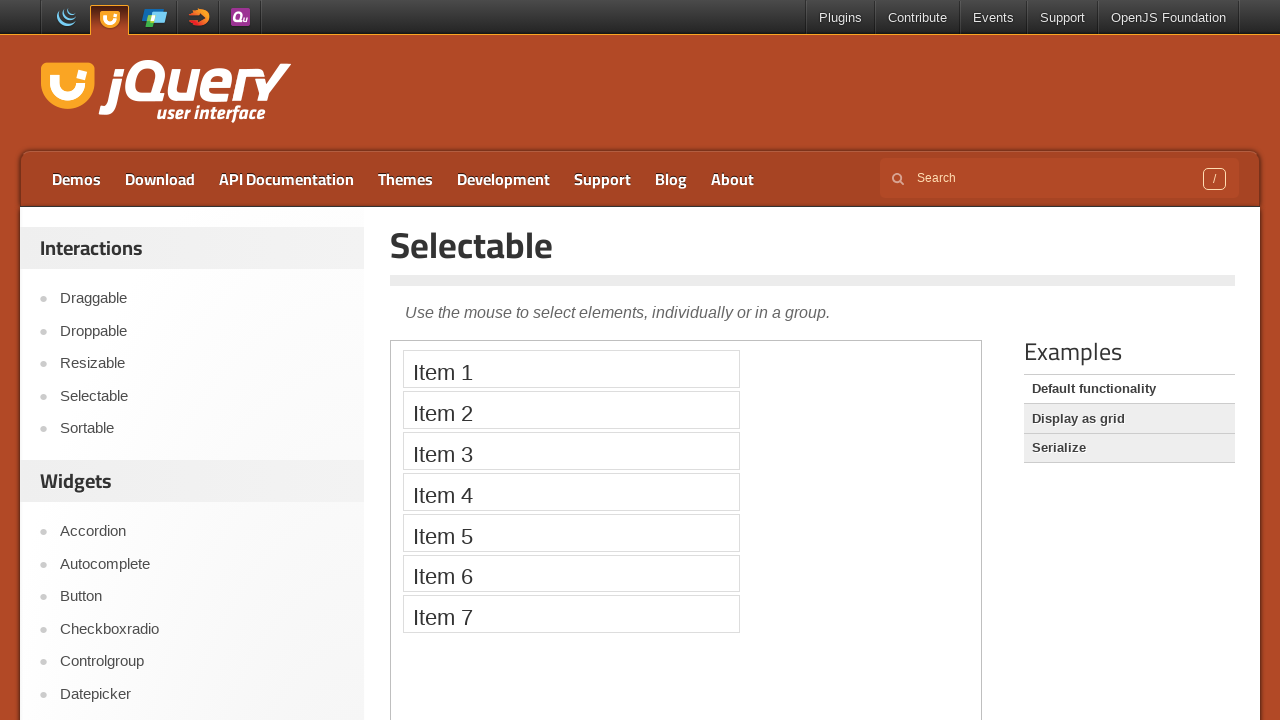

Located Item 2 element
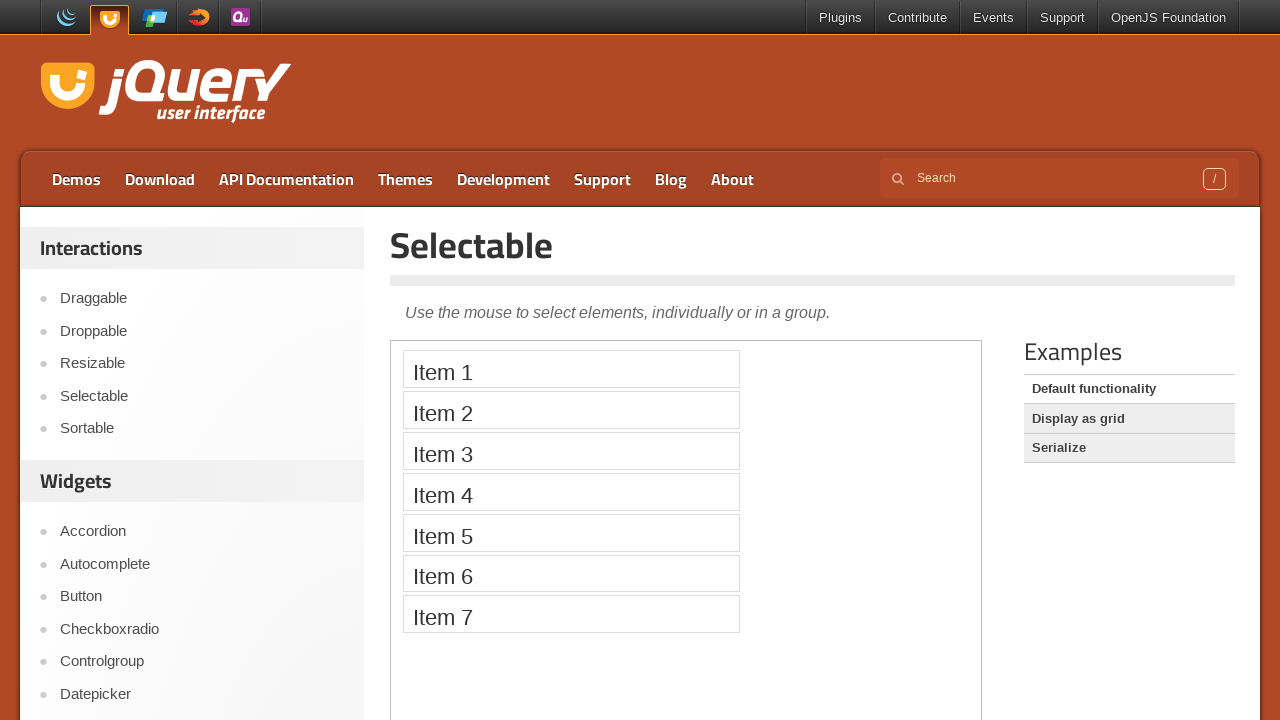

Located Item 4 element
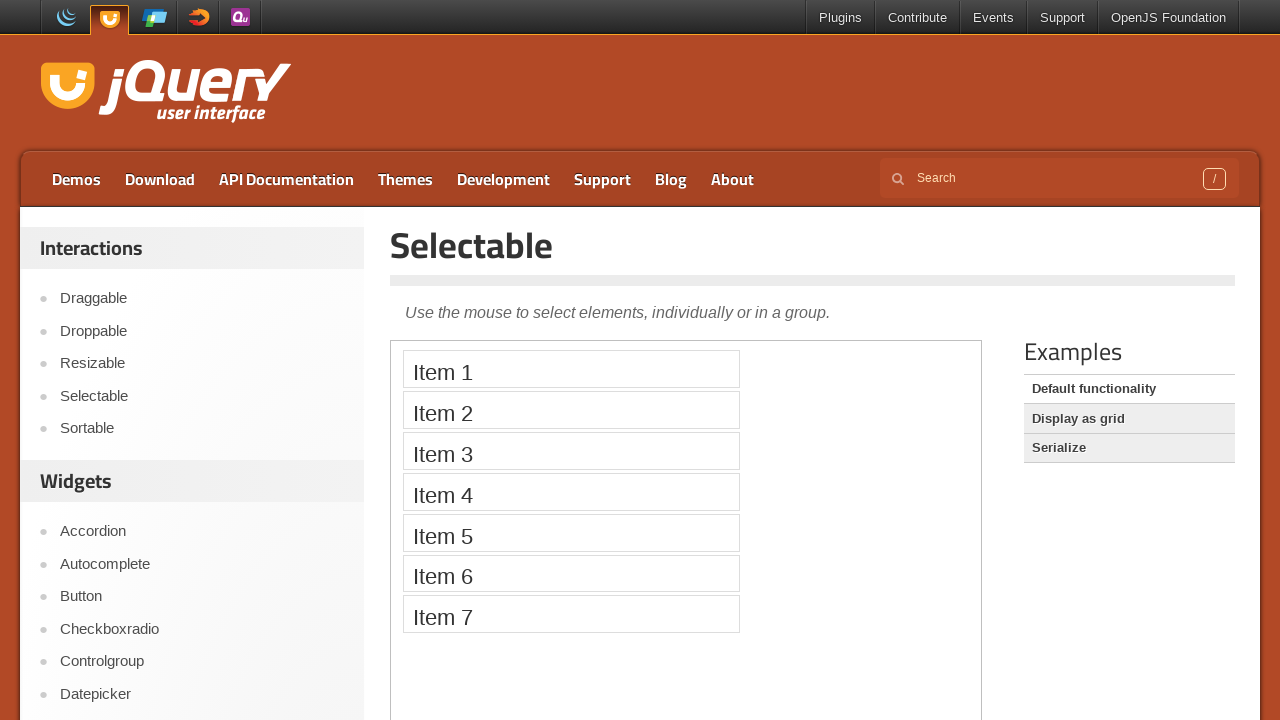

Located Item 6 element
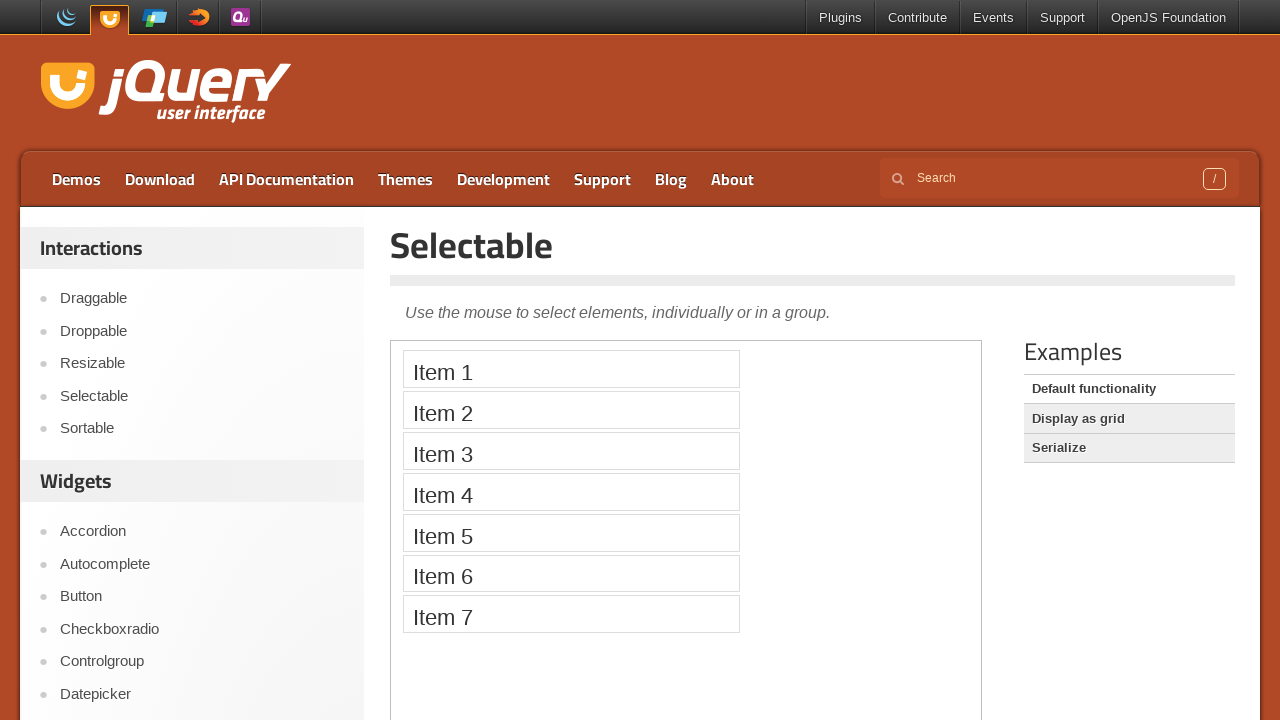

Pressed Control key down
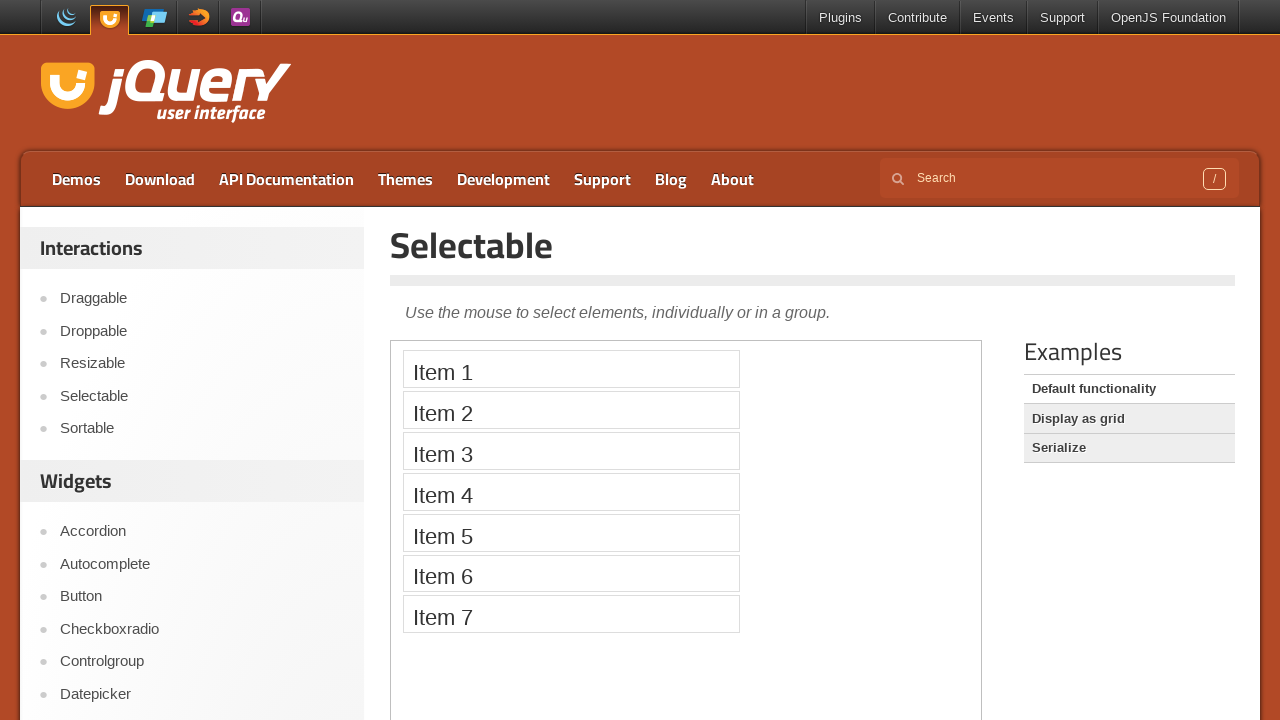

Ctrl+clicked Item 2 at (571, 410) on iframe >> nth=0 >> internal:control=enter-frame >> xpath=//li[text()='Item 2']
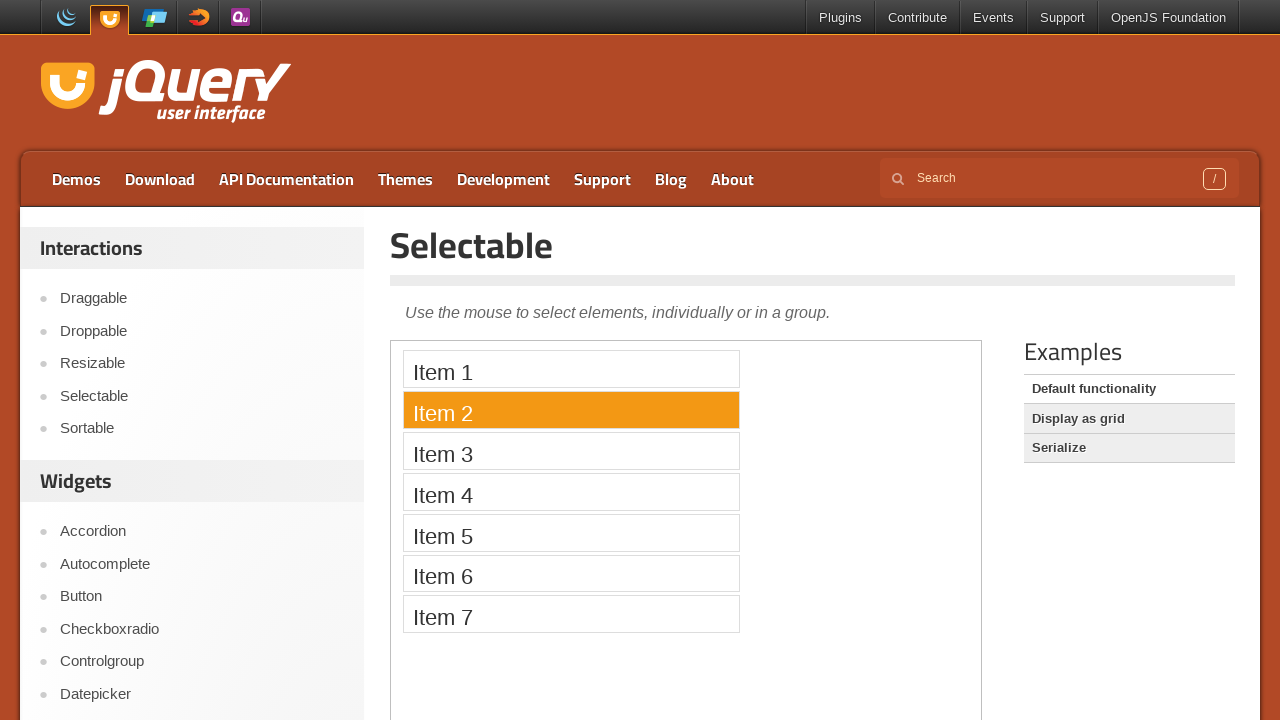

Ctrl+clicked Item 4 at (571, 492) on iframe >> nth=0 >> internal:control=enter-frame >> xpath=//li[text()='Item 4']
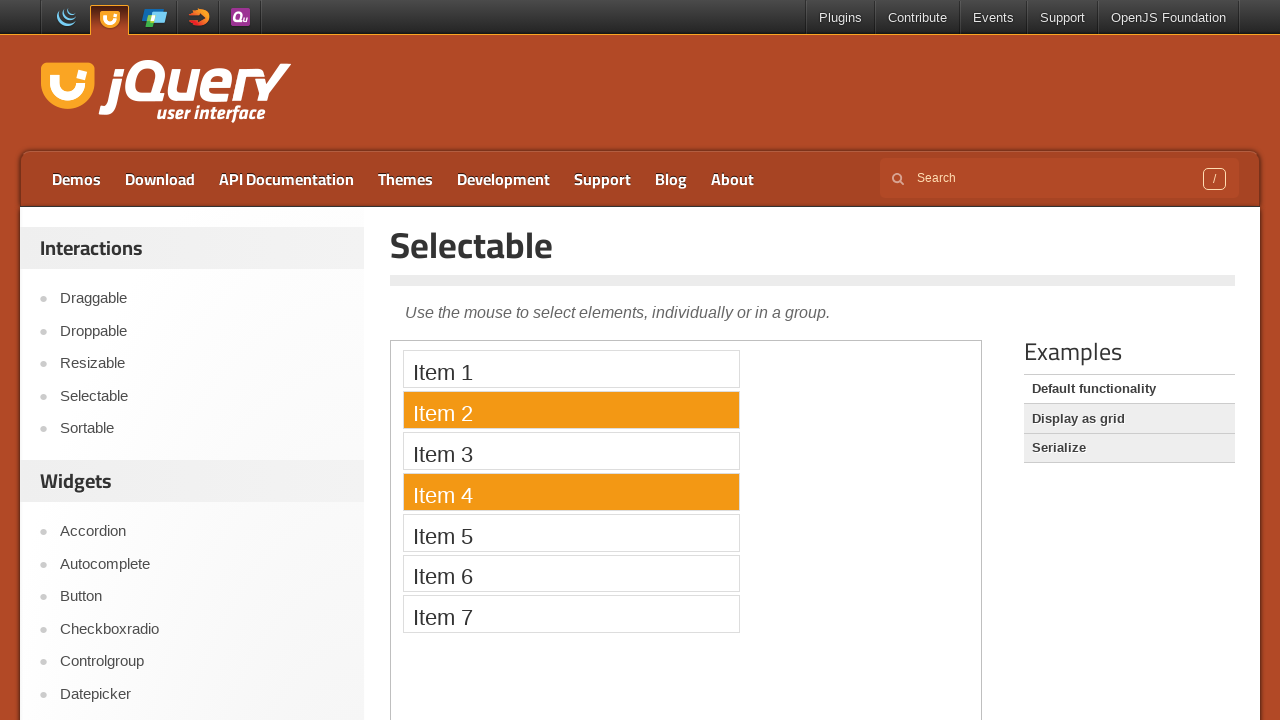

Ctrl+clicked Item 6 at (571, 573) on iframe >> nth=0 >> internal:control=enter-frame >> xpath=//li[text()='Item 6']
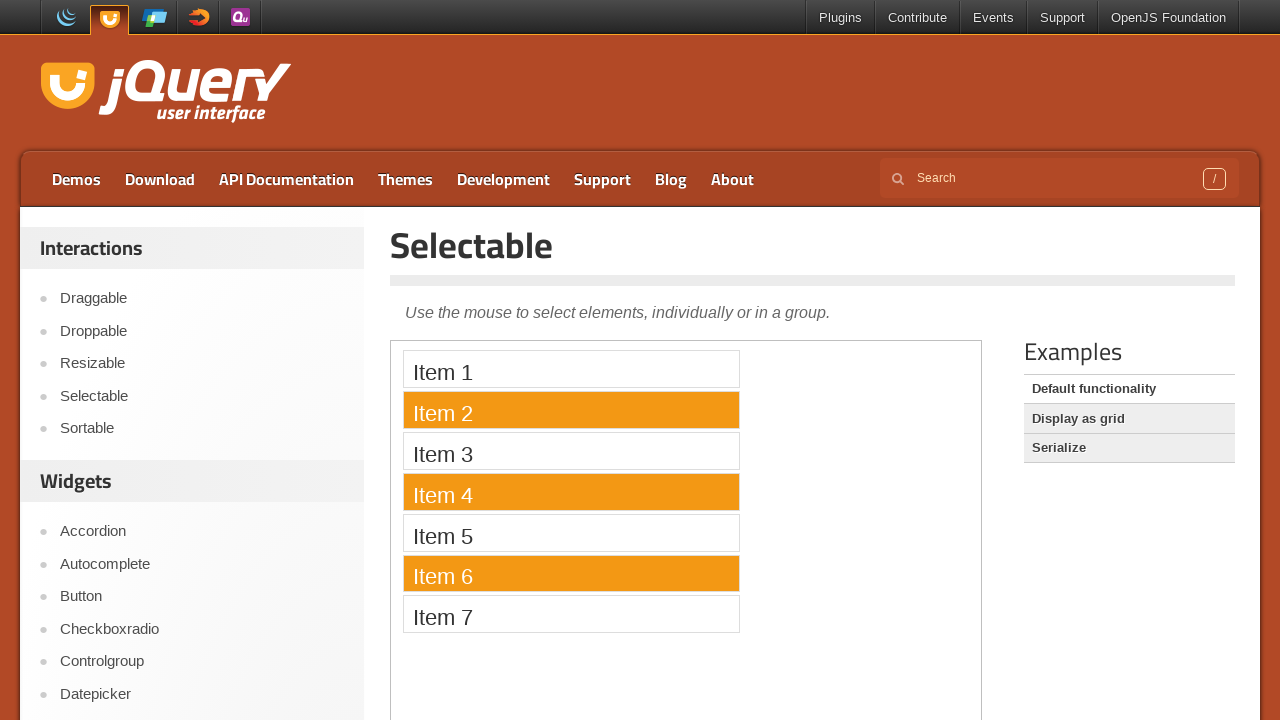

Released Control key
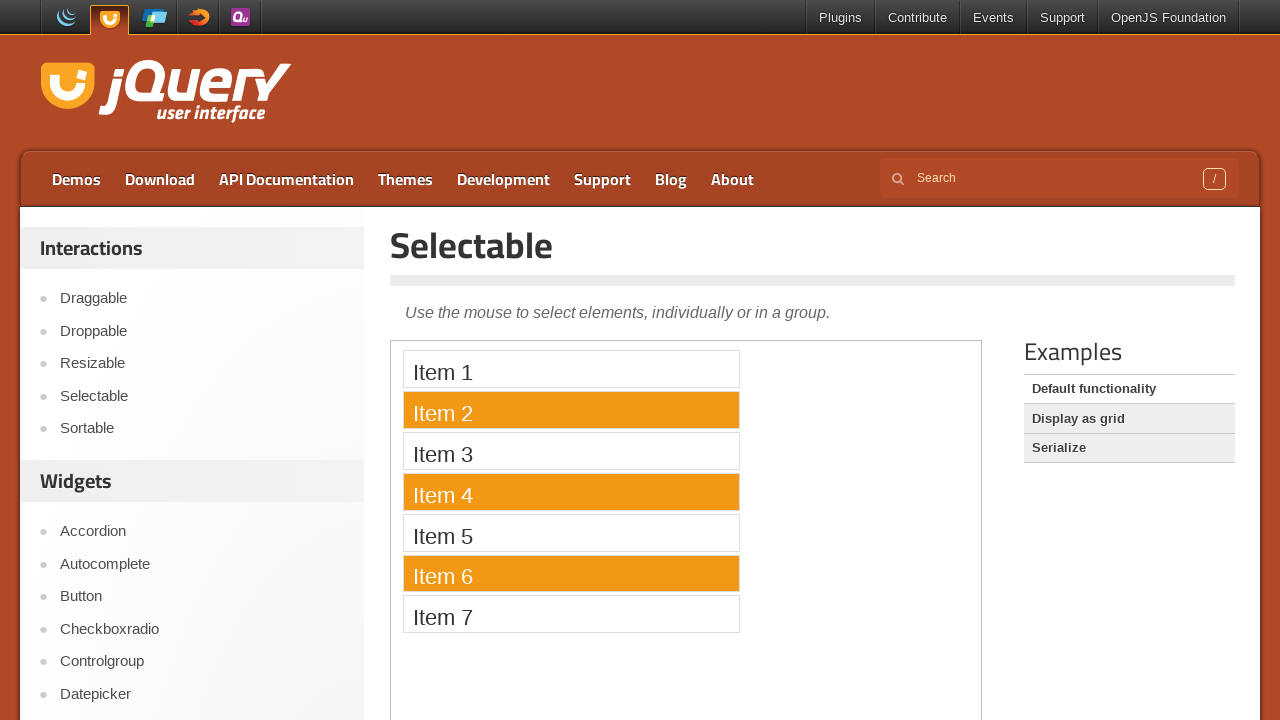

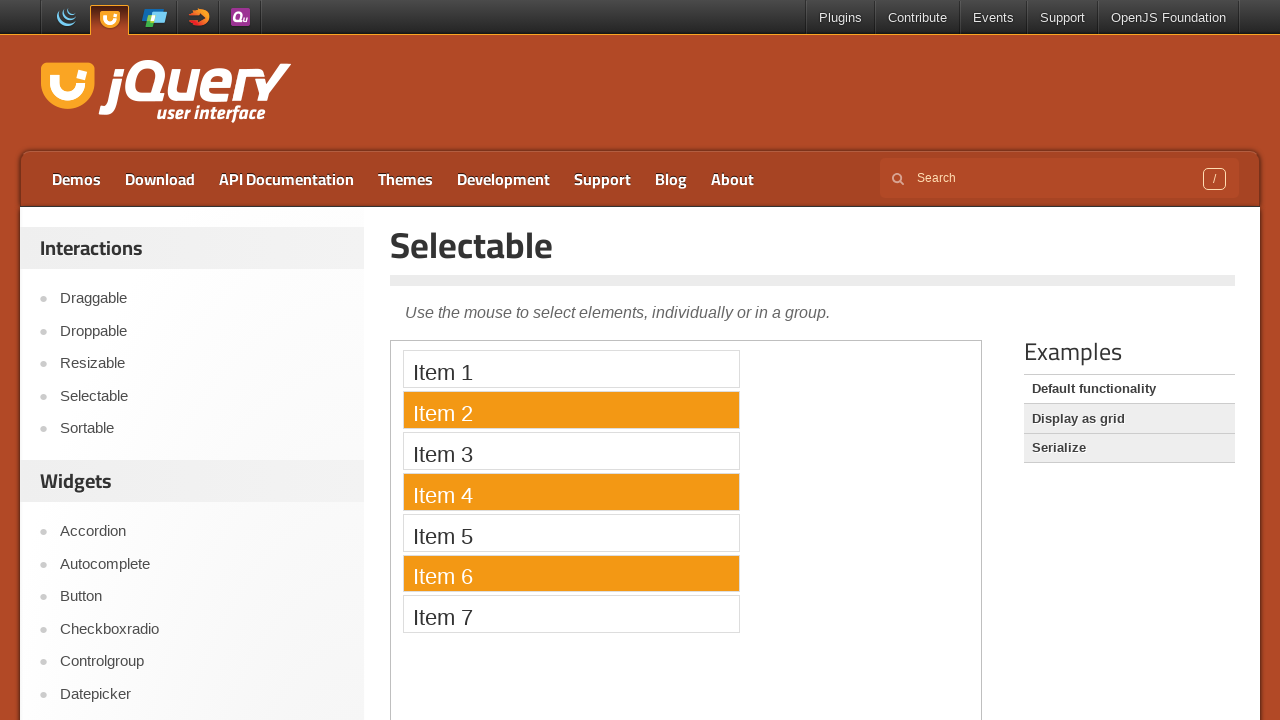